Tests drag and drop functionality on jQueryUI demo page by dragging an element from one location and dropping it onto a target element within an iframe

Starting URL: https://jqueryui.com/droppable/

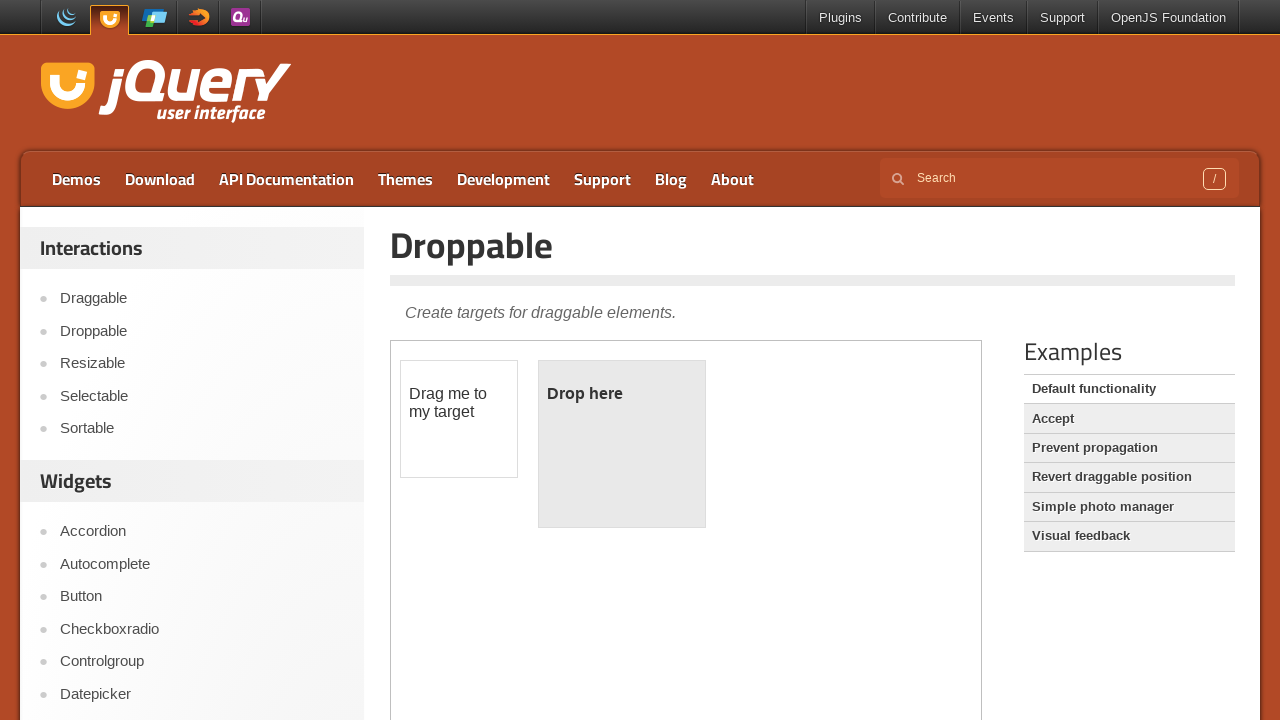

Located the iframe containing the drag and drop demo
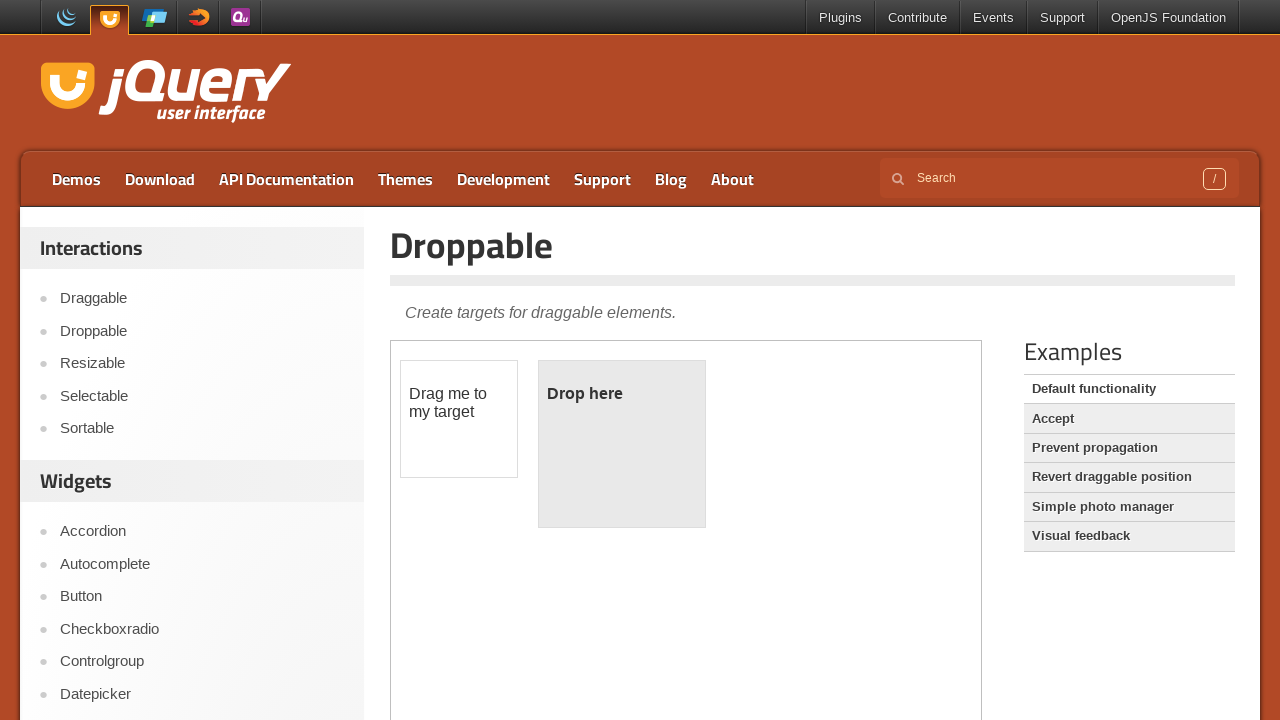

Located the draggable element with id 'draggable'
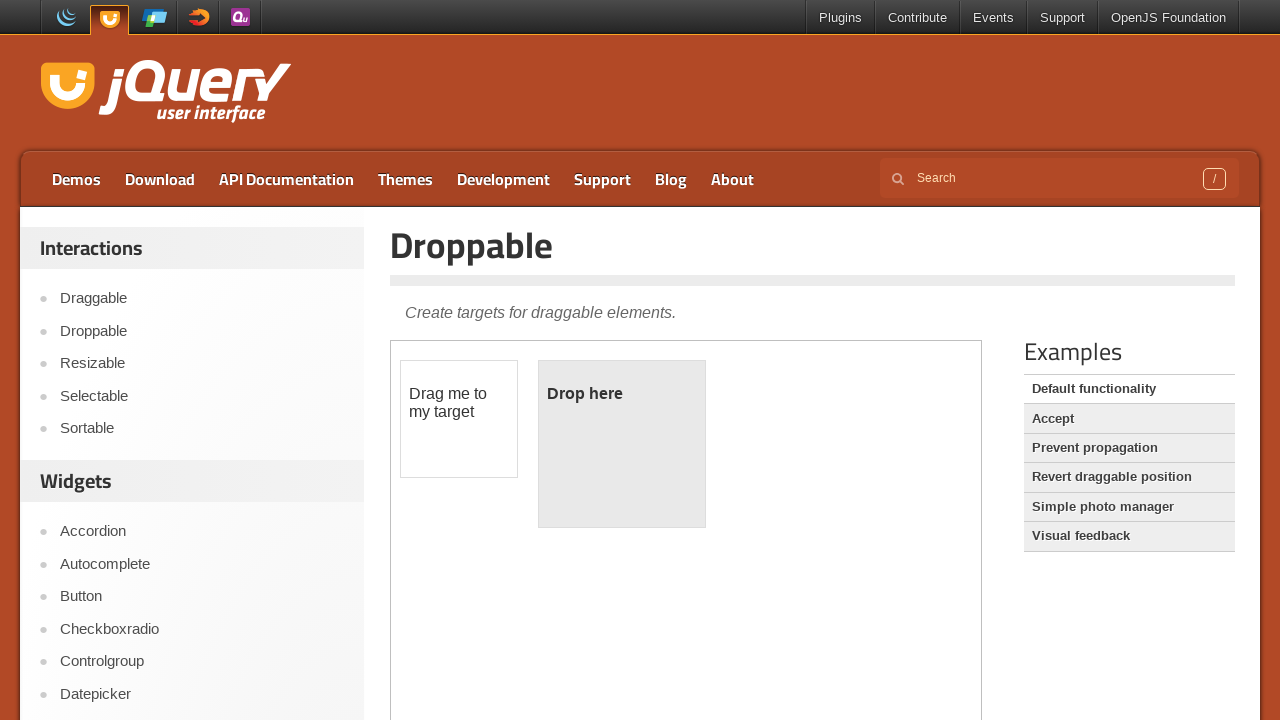

Located the droppable target element with id 'droppable'
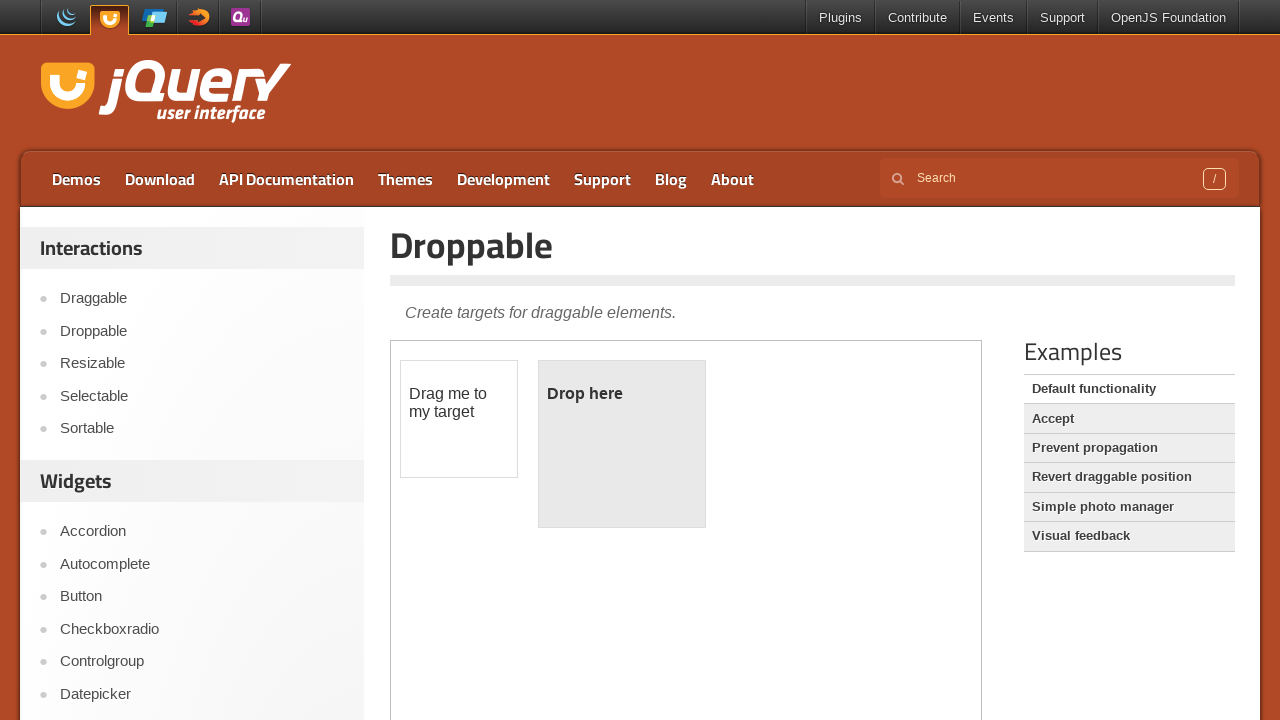

Performed drag and drop action, dragging the element onto the target at (622, 444)
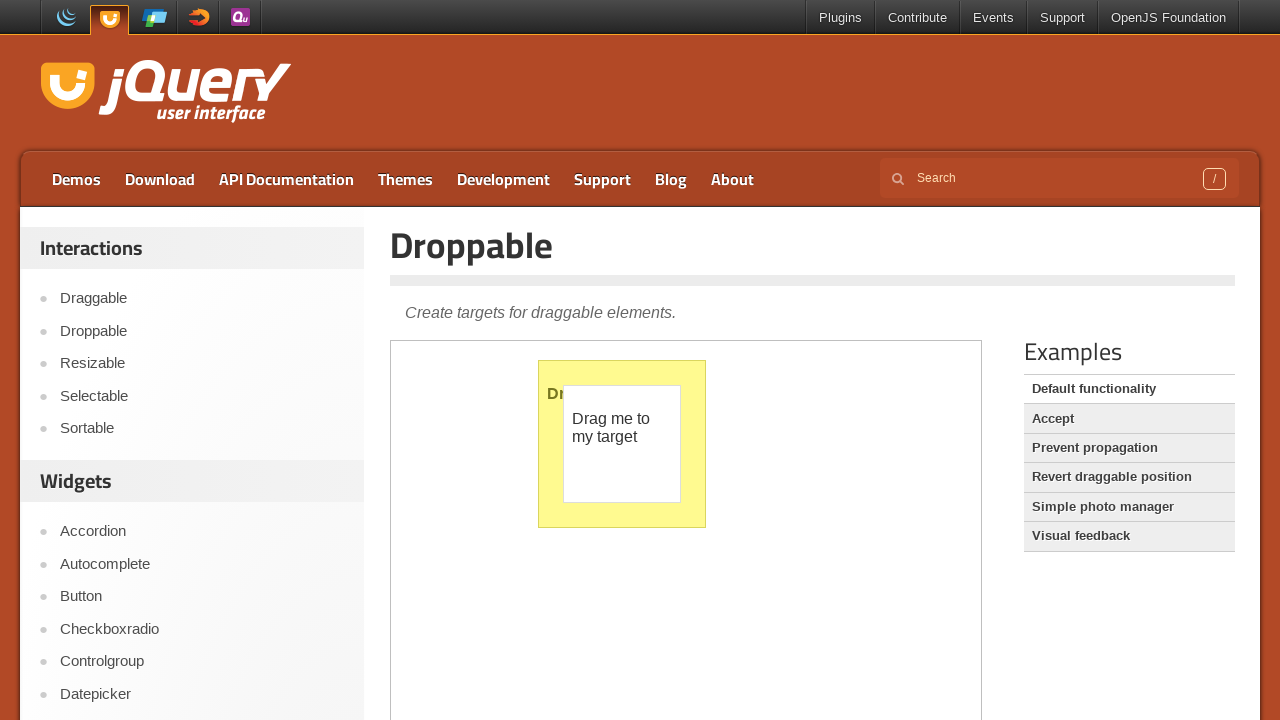

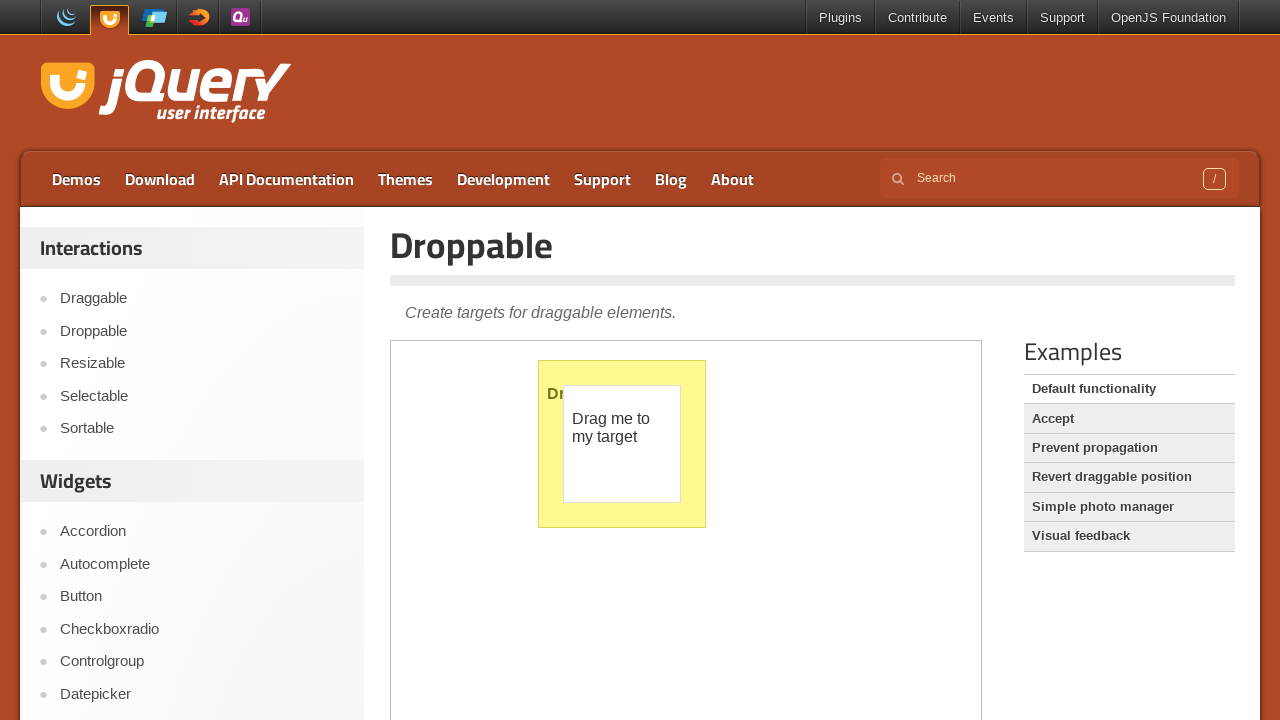